Tests Add/Remove Elements functionality by clicking the Add Element button 10 times to create elements, then clicking all 10 Delete buttons to remove them.

Starting URL: https://the-internet.herokuapp.com/

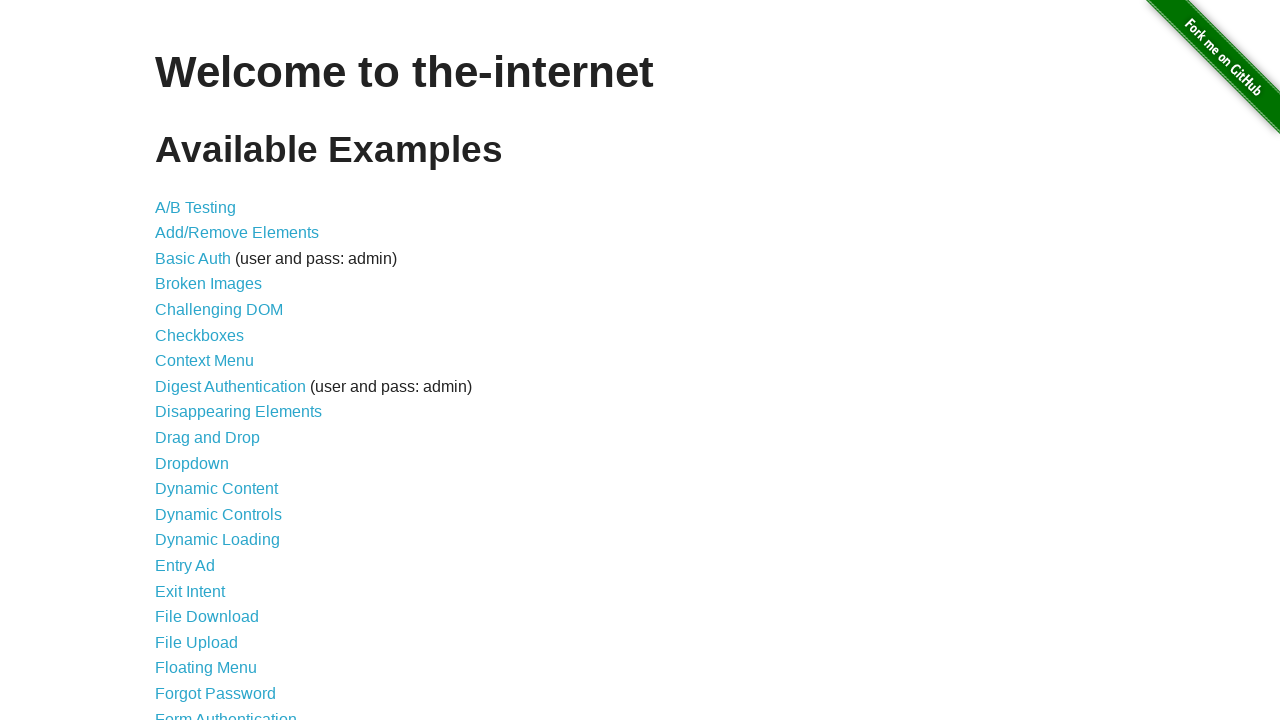

Clicked on Add/Remove Elements link to navigate to the page at (237, 233) on text=Add/Remove Elements
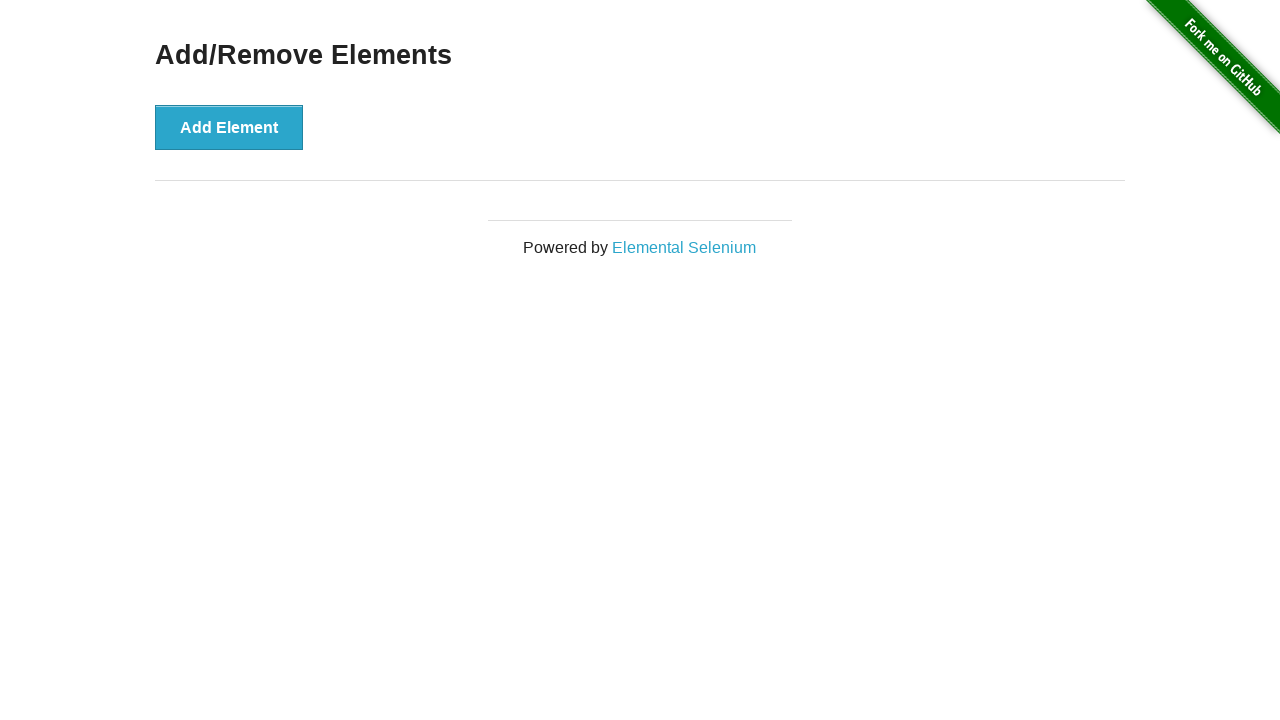

Add Element button is now visible
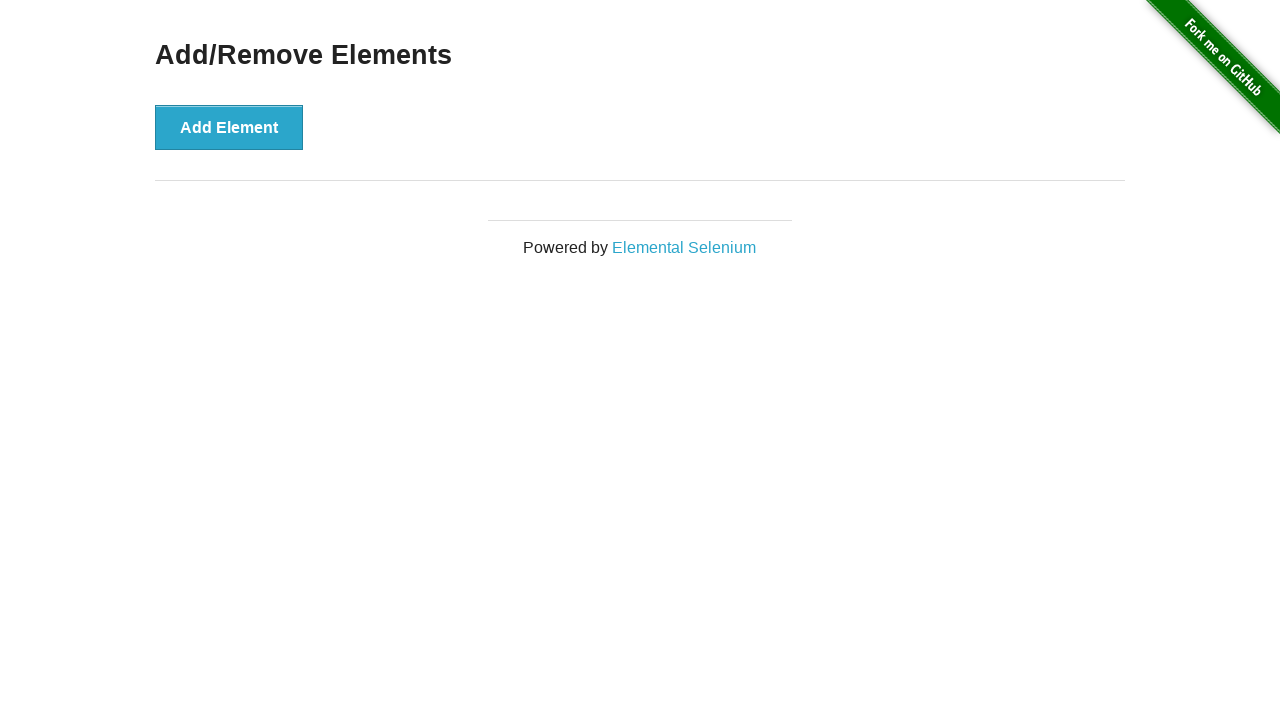

Clicked Add Element button (click 1 of 10) at (229, 127) on button:has-text('Add Element')
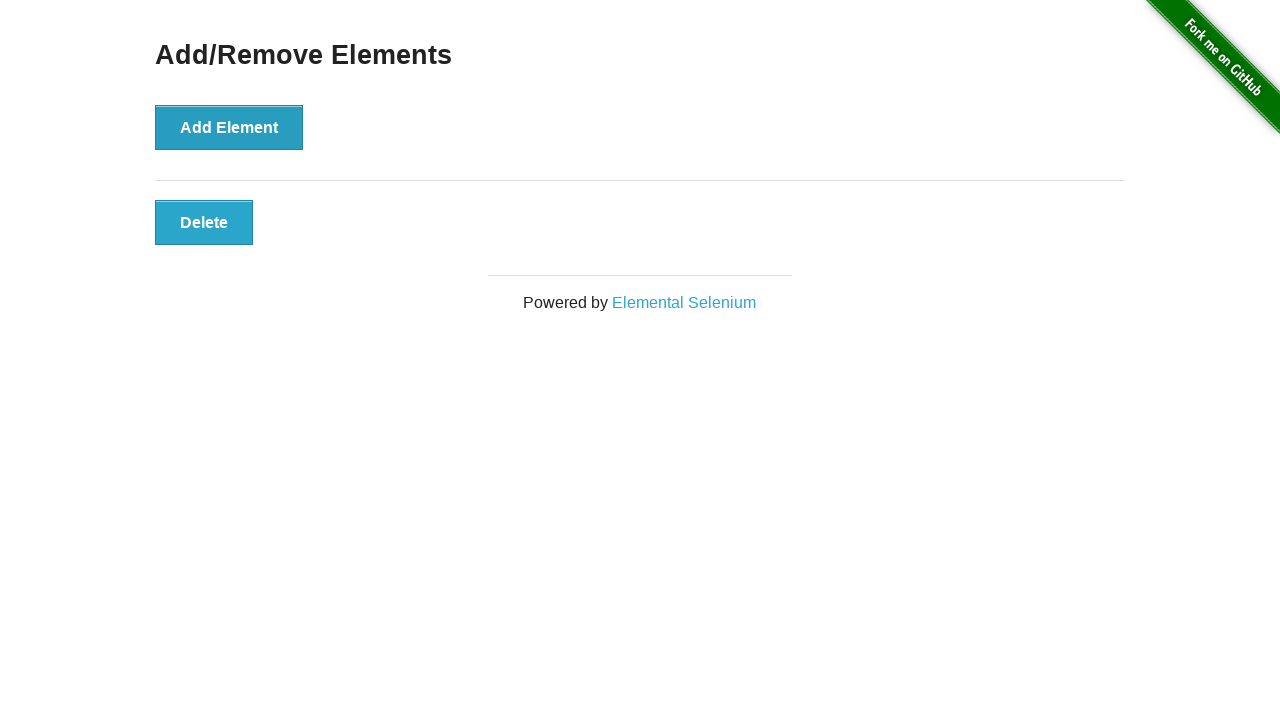

Clicked Add Element button (click 2 of 10) at (229, 127) on button:has-text('Add Element')
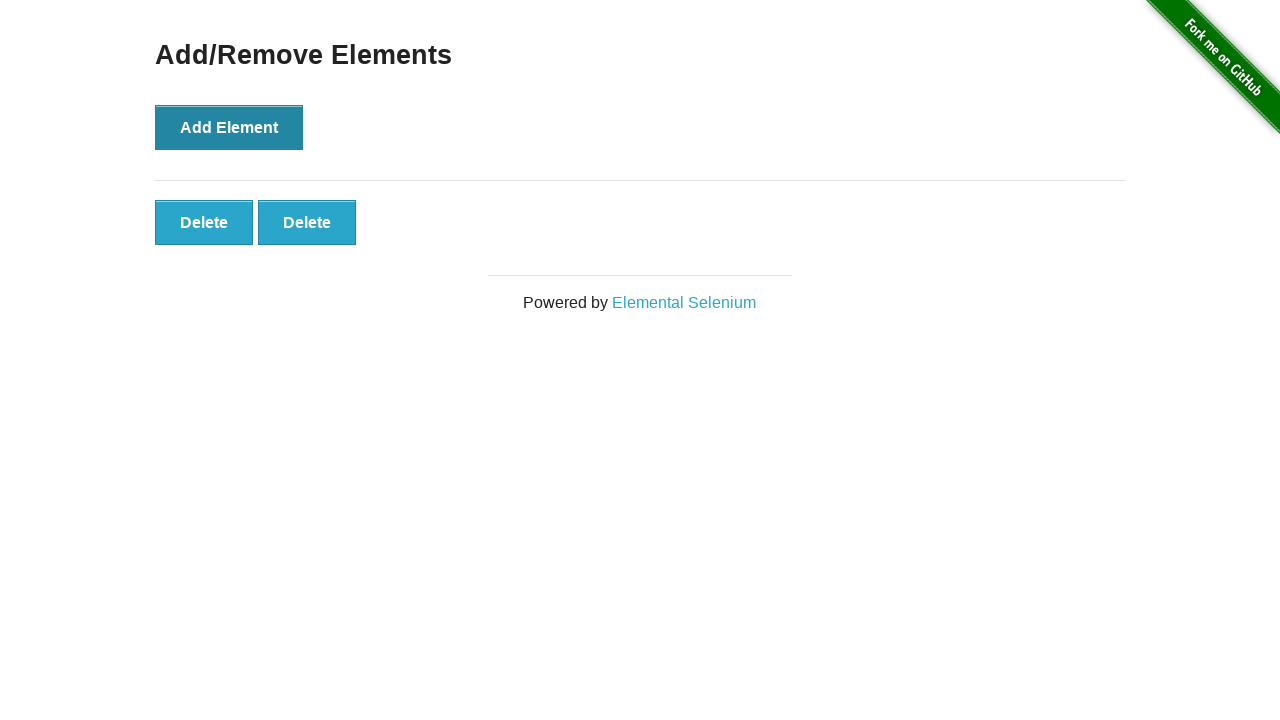

Clicked Add Element button (click 3 of 10) at (229, 127) on button:has-text('Add Element')
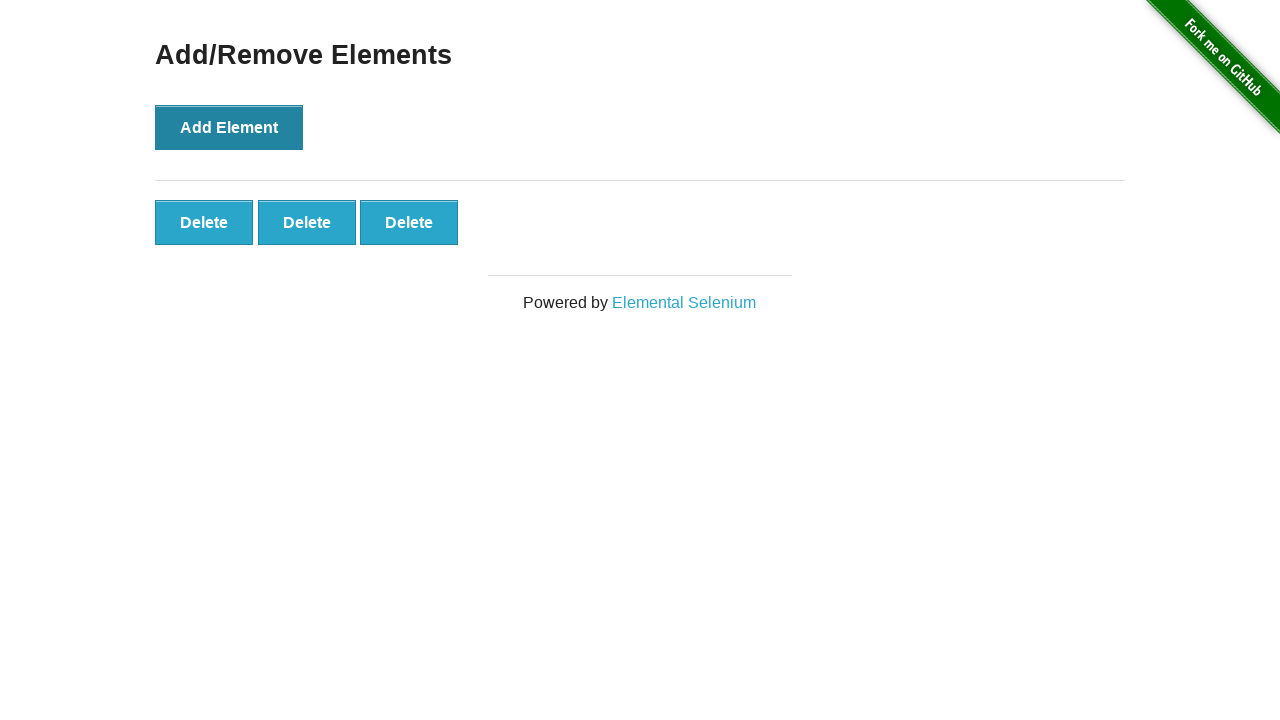

Clicked Add Element button (click 4 of 10) at (229, 127) on button:has-text('Add Element')
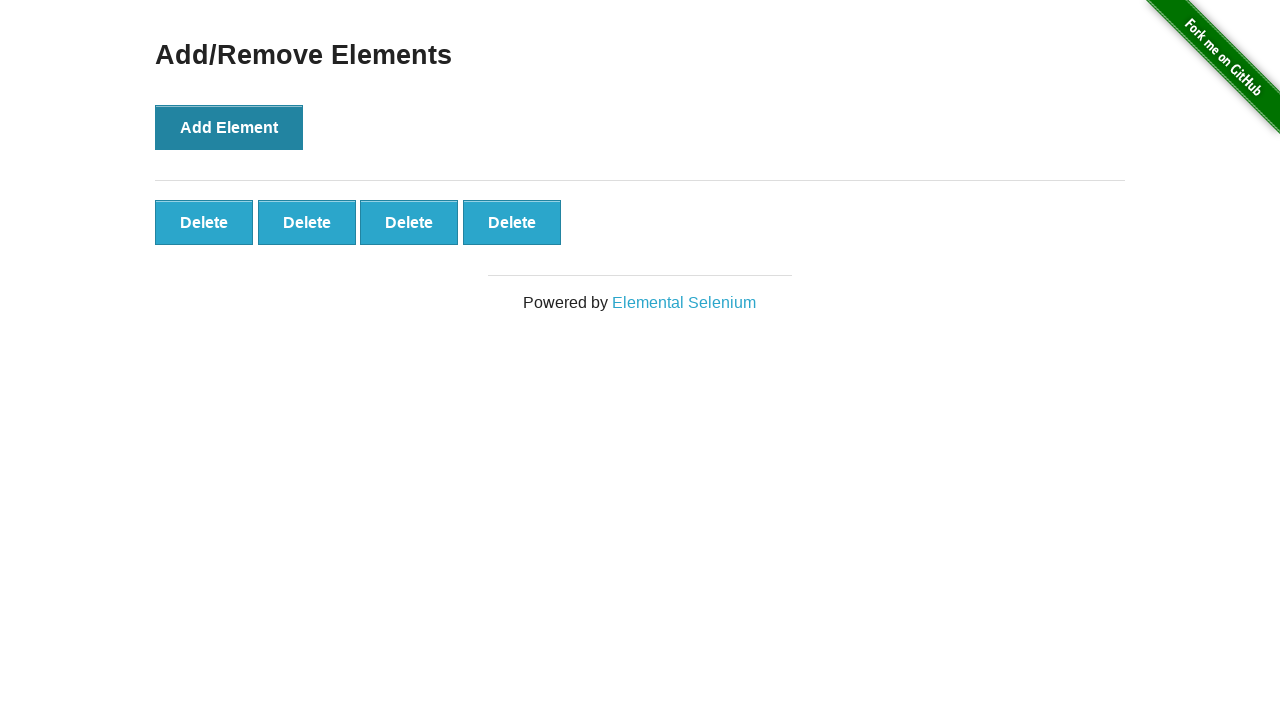

Clicked Add Element button (click 5 of 10) at (229, 127) on button:has-text('Add Element')
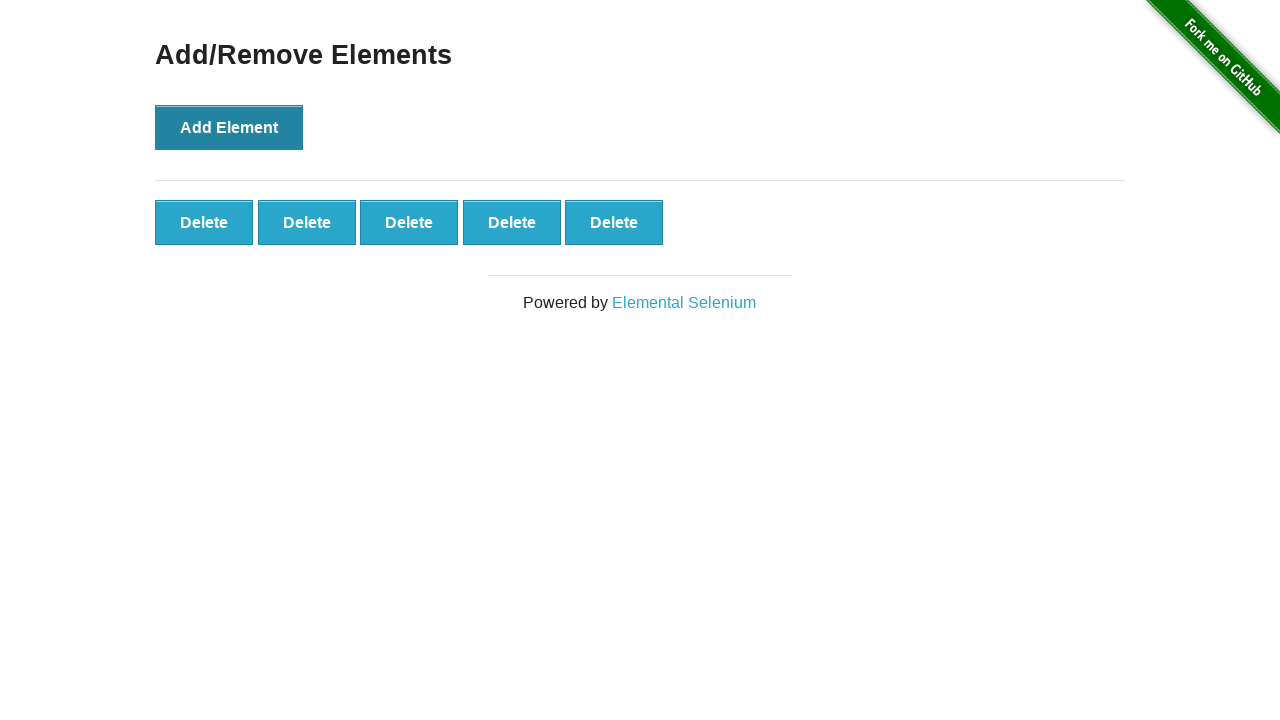

Clicked Add Element button (click 6 of 10) at (229, 127) on button:has-text('Add Element')
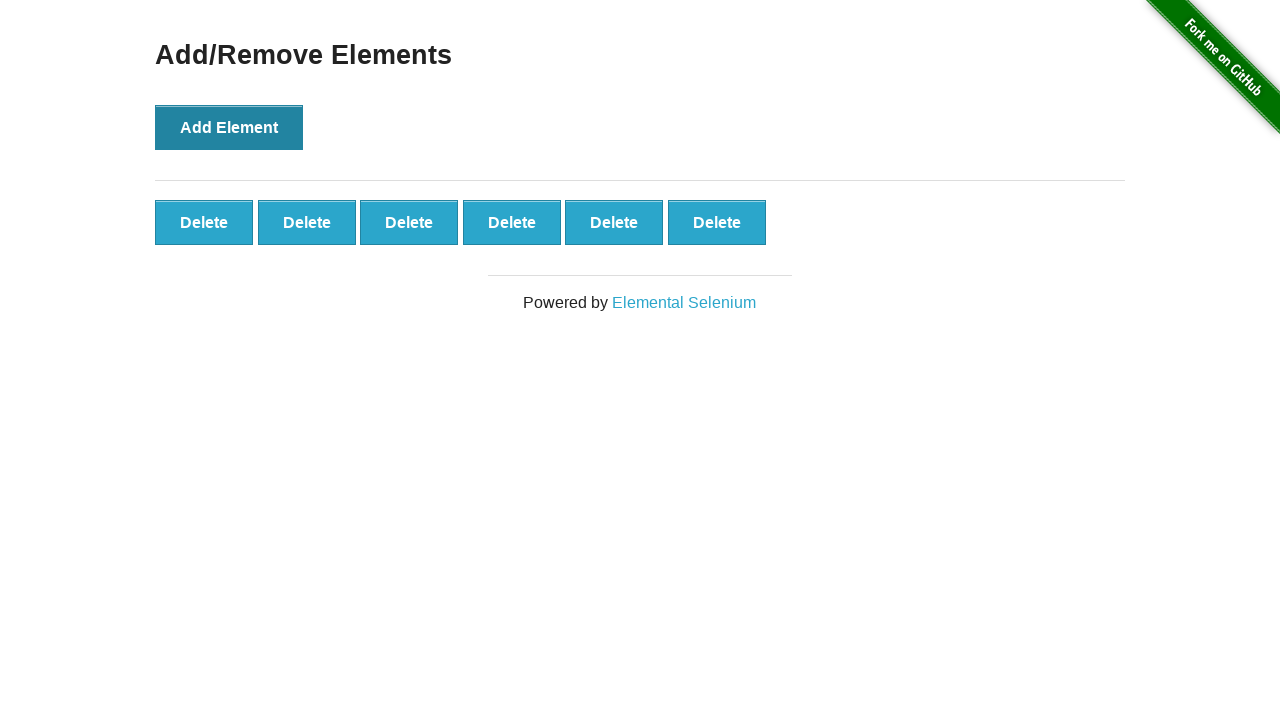

Clicked Add Element button (click 7 of 10) at (229, 127) on button:has-text('Add Element')
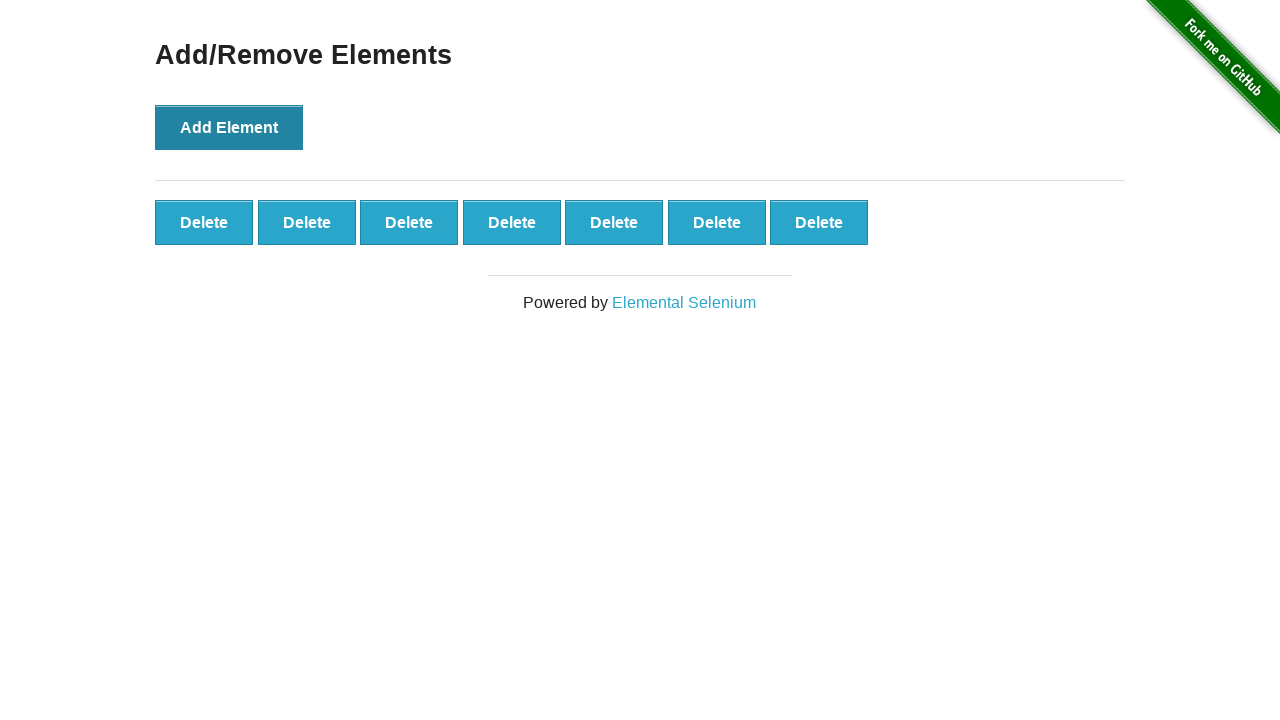

Clicked Add Element button (click 8 of 10) at (229, 127) on button:has-text('Add Element')
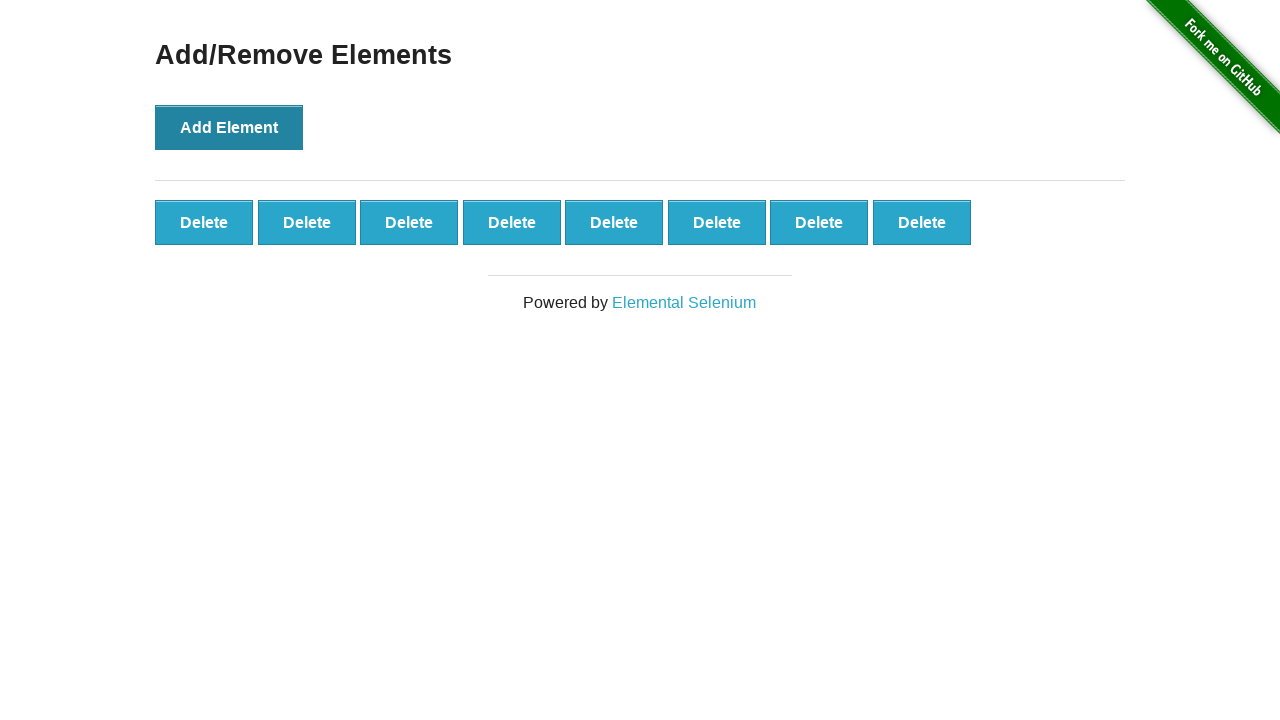

Clicked Add Element button (click 9 of 10) at (229, 127) on button:has-text('Add Element')
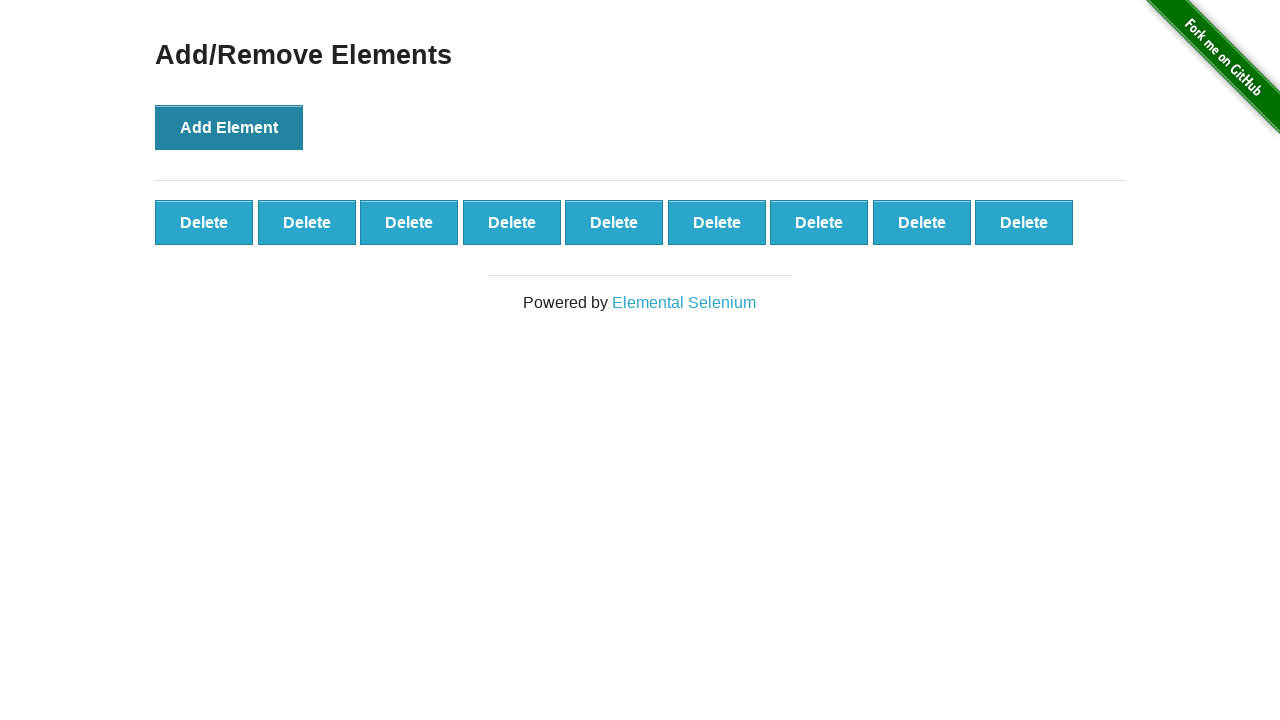

Clicked Add Element button (click 10 of 10) at (229, 127) on button:has-text('Add Element')
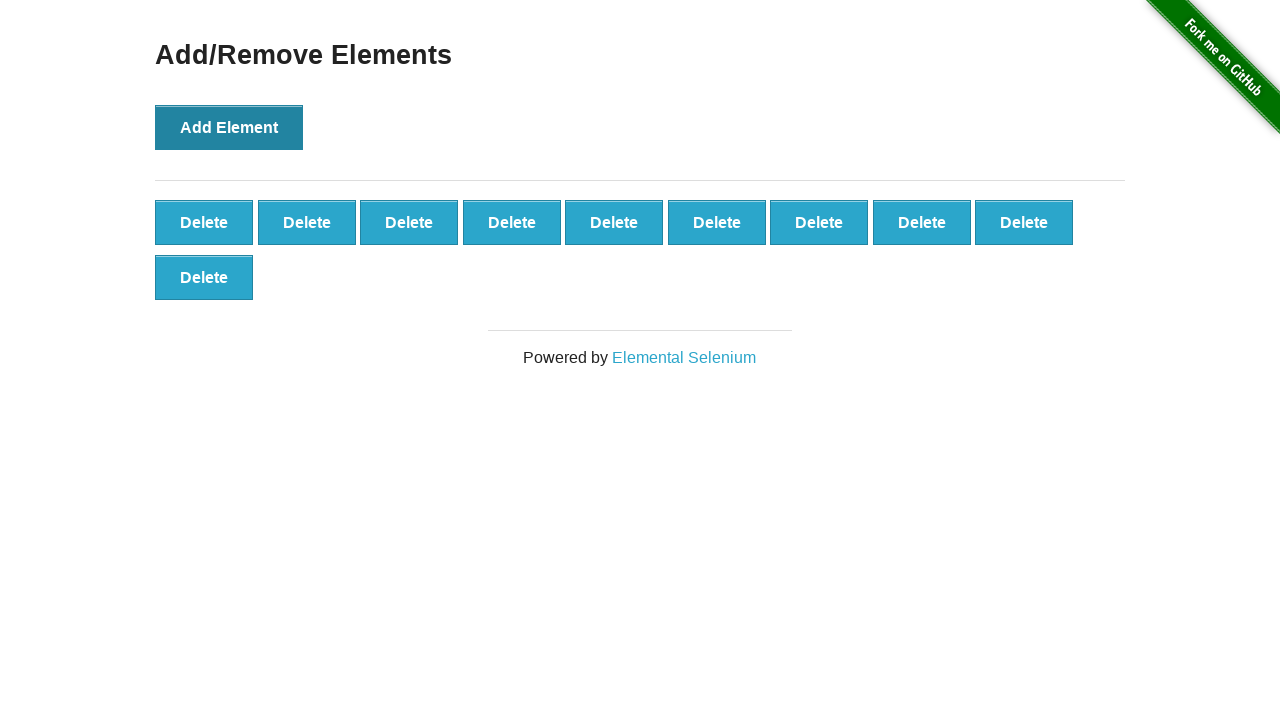

All 10 delete buttons have appeared
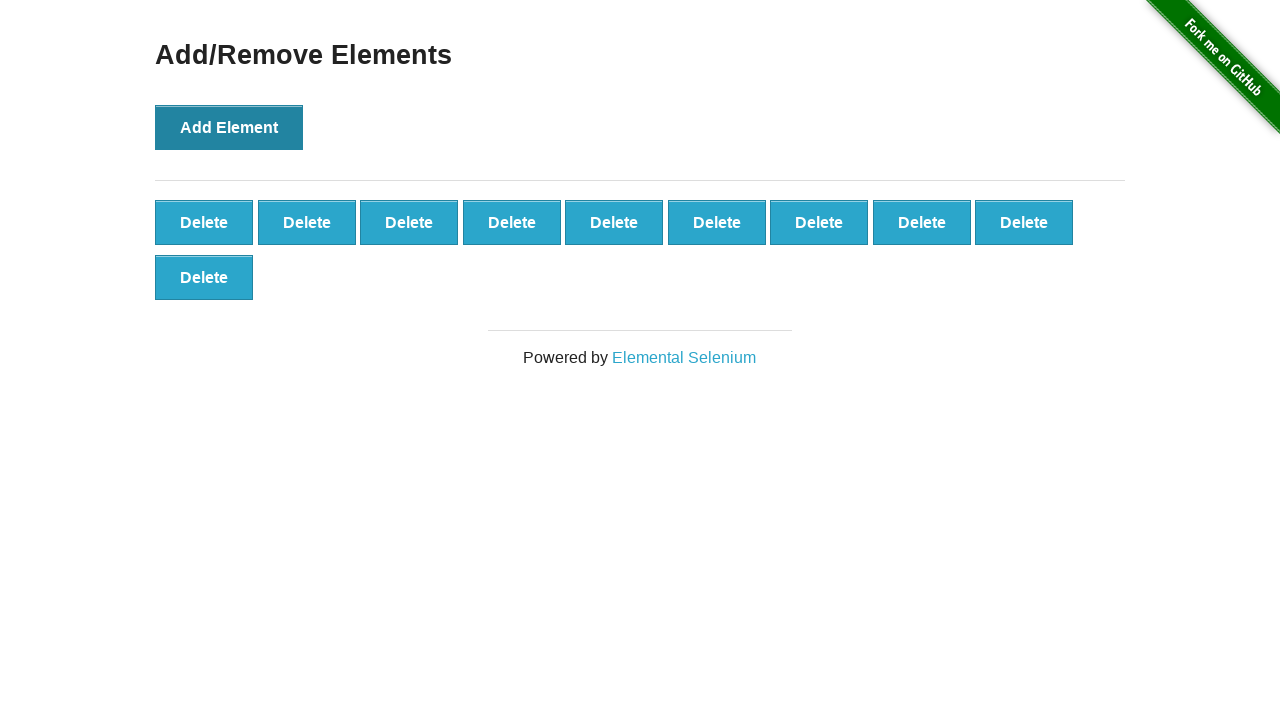

Clicked delete button (delete 1 of 10) at (204, 222) on .added-manually >> nth=0
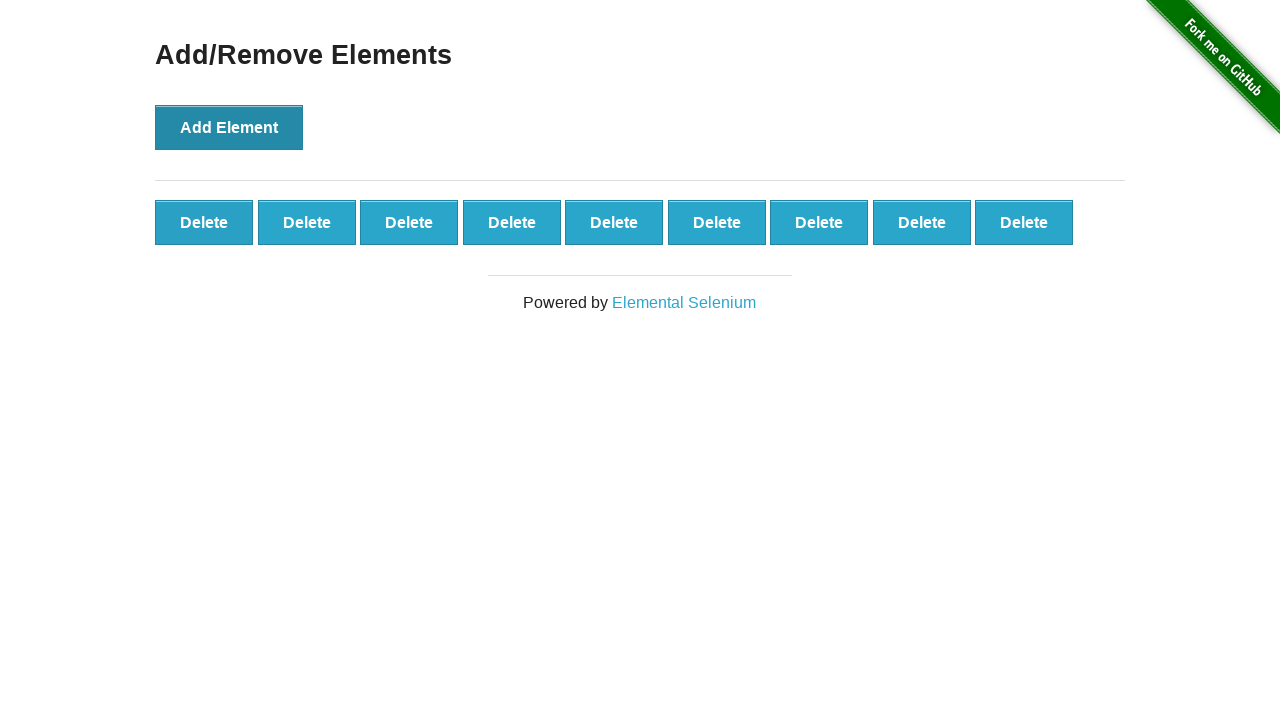

Clicked delete button (delete 2 of 10) at (204, 222) on .added-manually >> nth=0
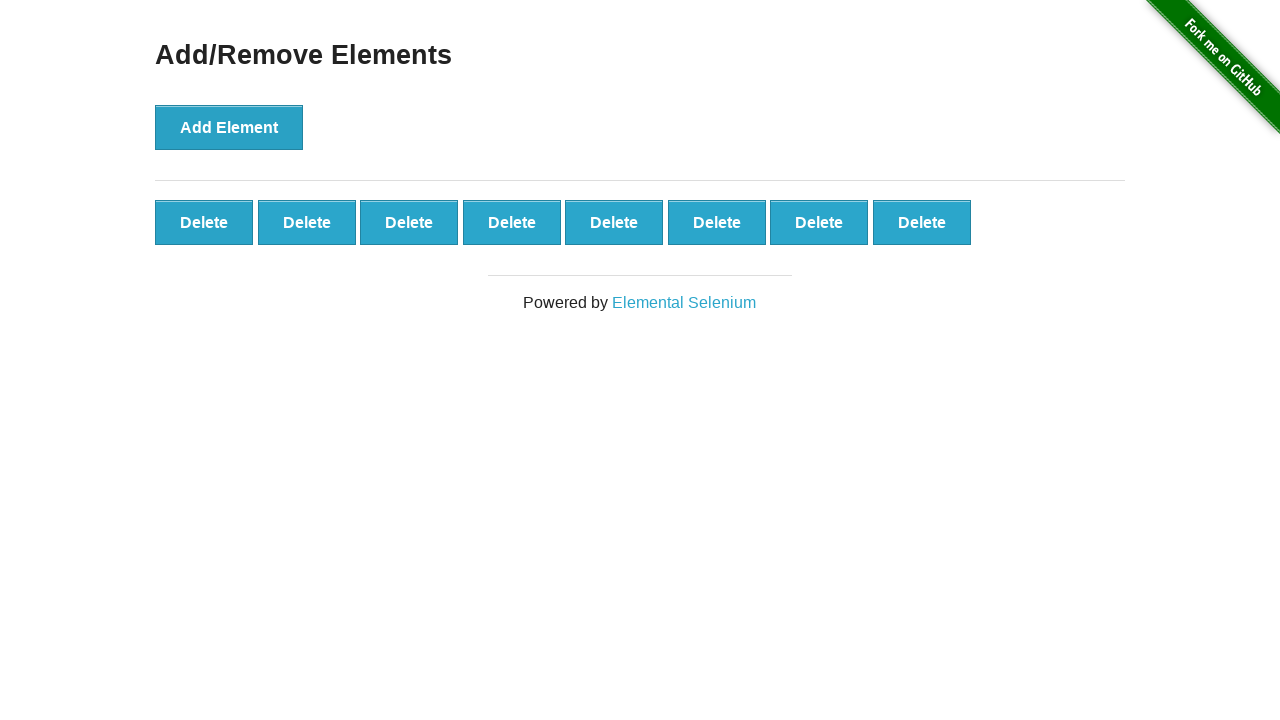

Clicked delete button (delete 3 of 10) at (204, 222) on .added-manually >> nth=0
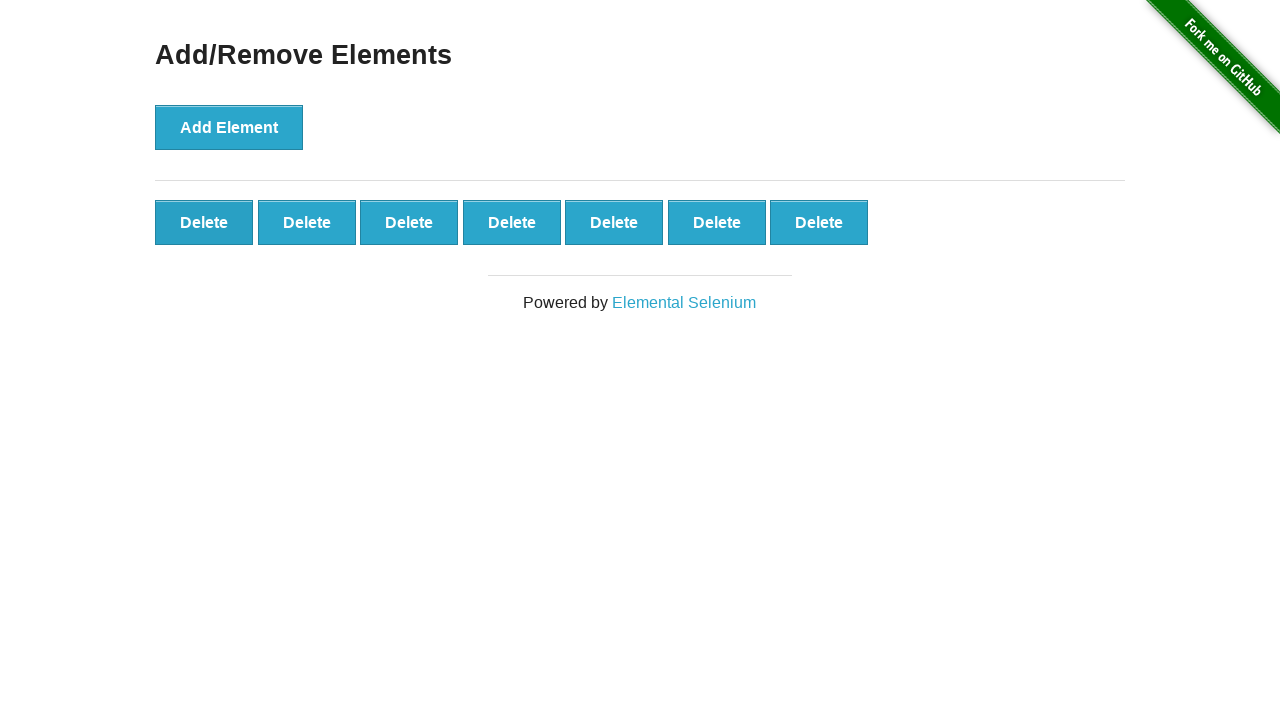

Clicked delete button (delete 4 of 10) at (204, 222) on .added-manually >> nth=0
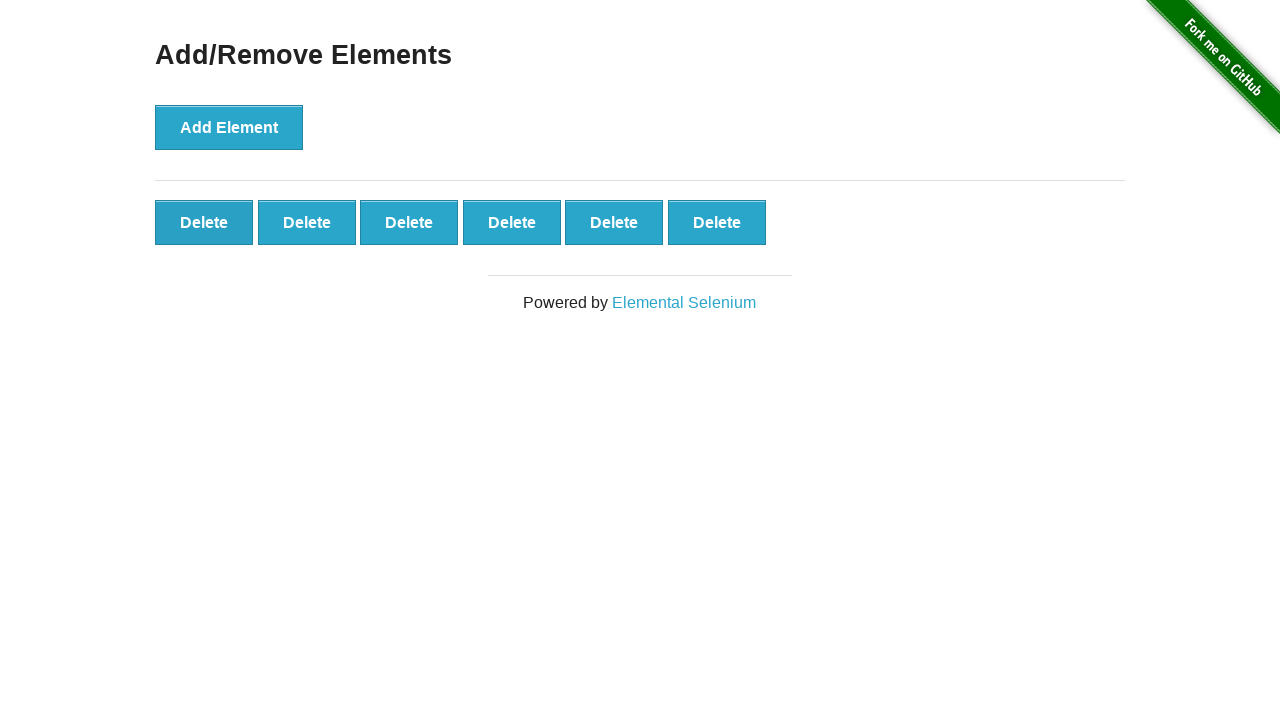

Clicked delete button (delete 5 of 10) at (204, 222) on .added-manually >> nth=0
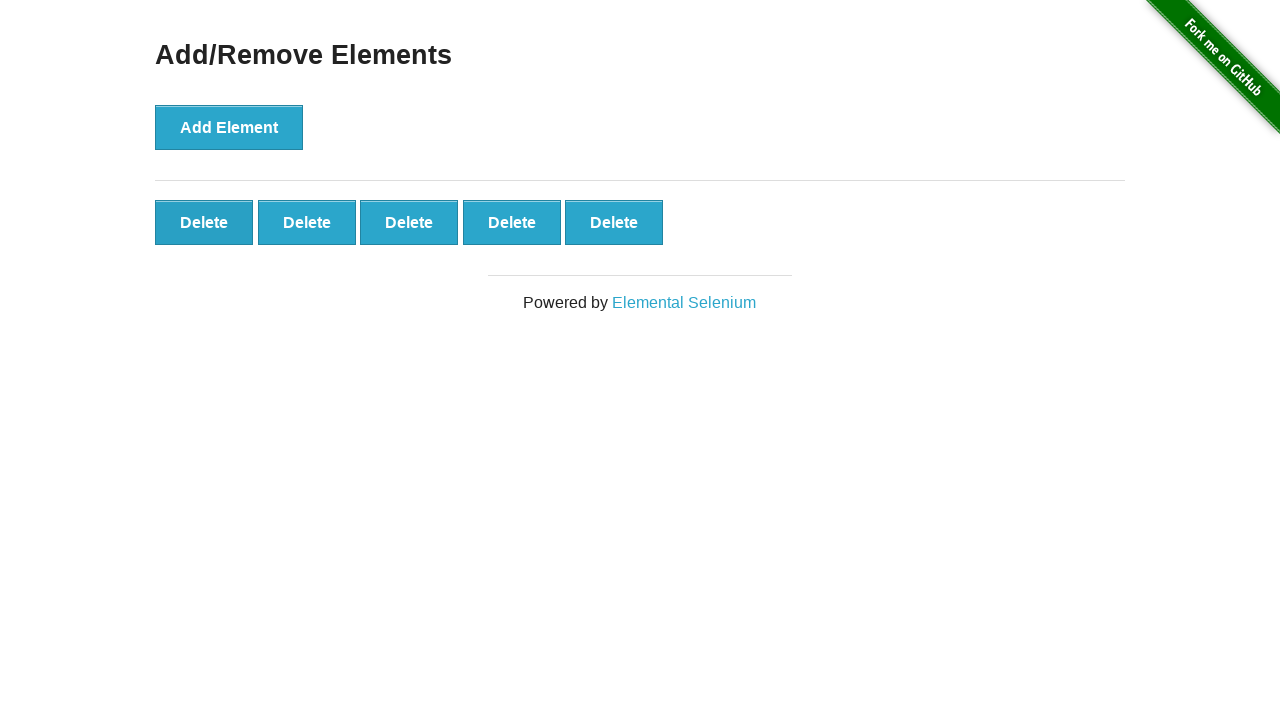

Clicked delete button (delete 6 of 10) at (204, 222) on .added-manually >> nth=0
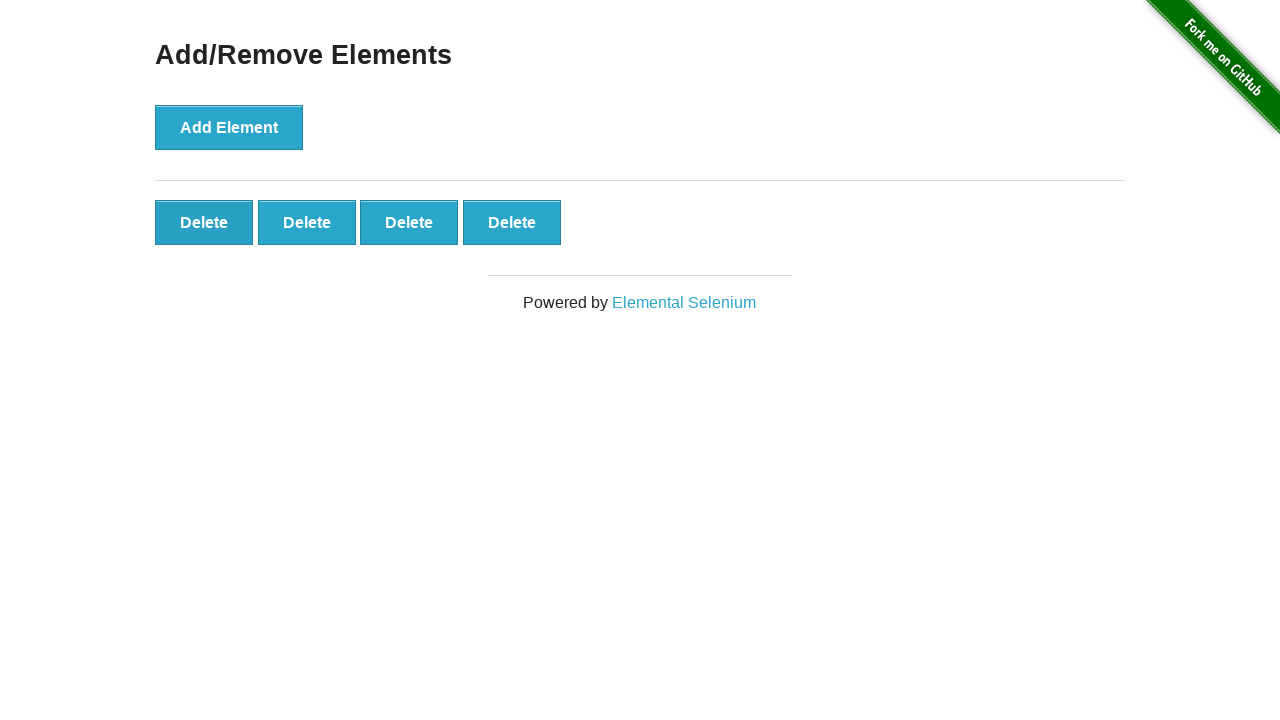

Clicked delete button (delete 7 of 10) at (204, 222) on .added-manually >> nth=0
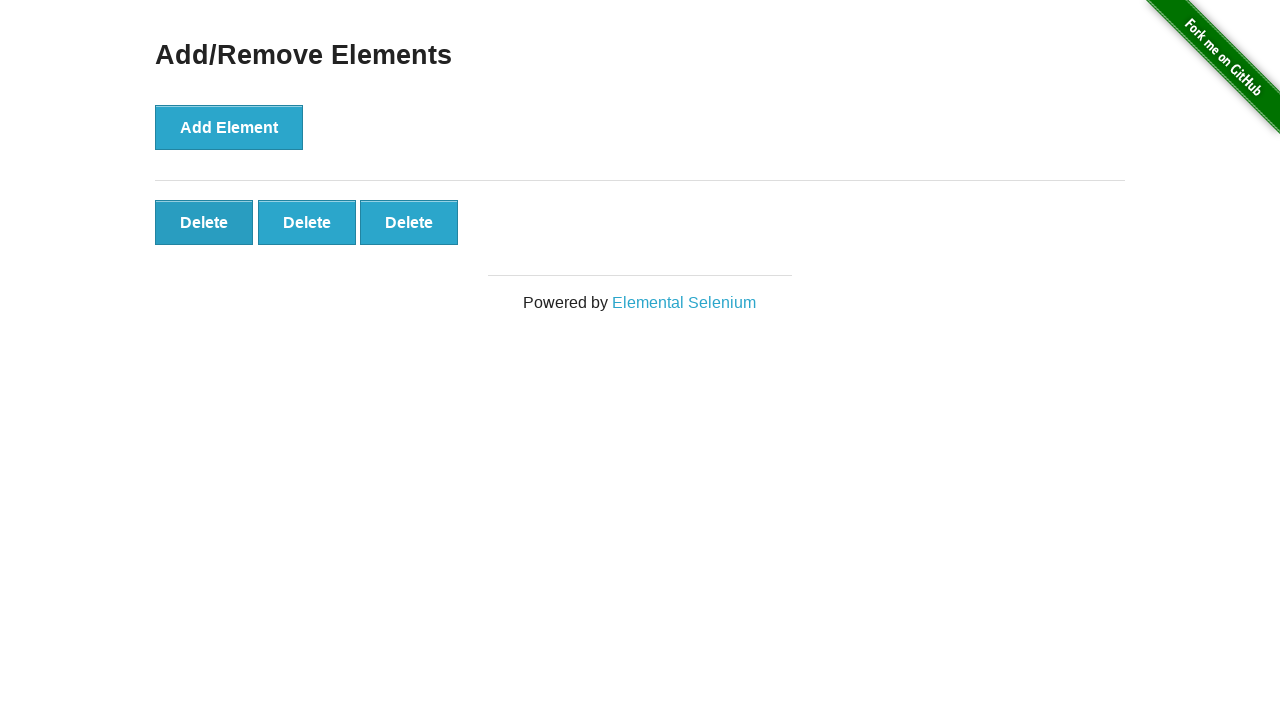

Clicked delete button (delete 8 of 10) at (204, 222) on .added-manually >> nth=0
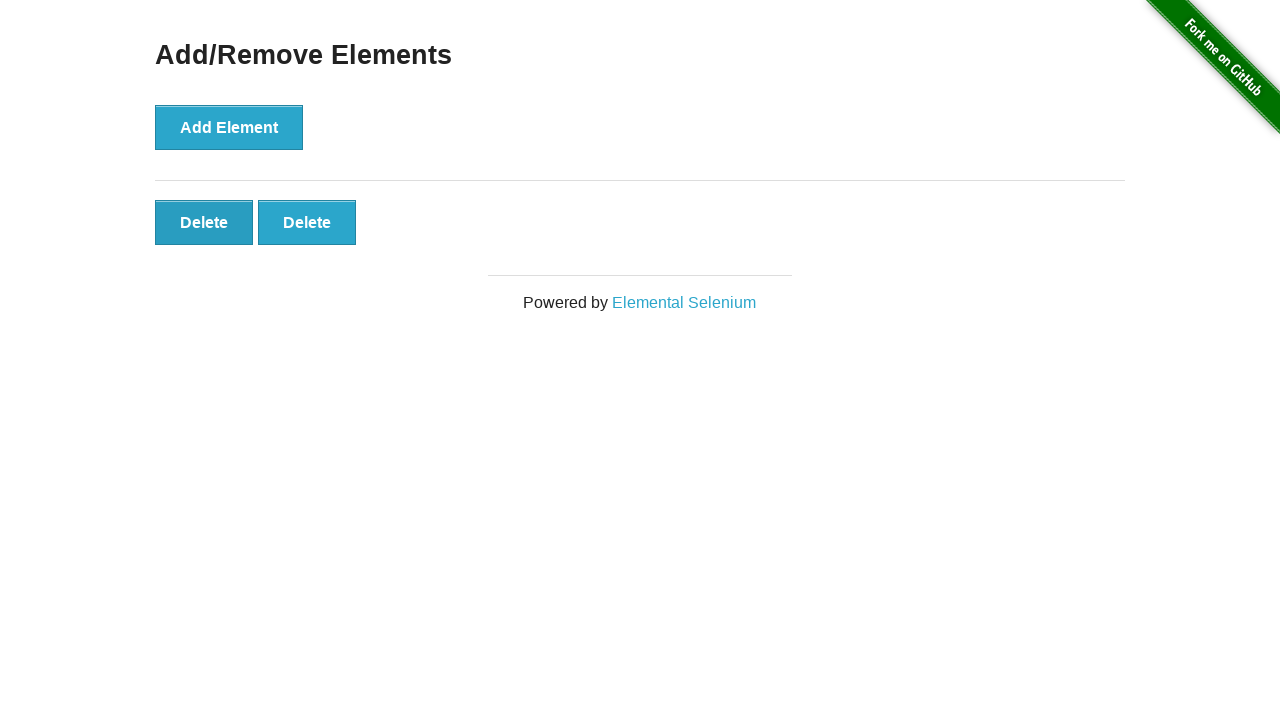

Clicked delete button (delete 9 of 10) at (204, 222) on .added-manually >> nth=0
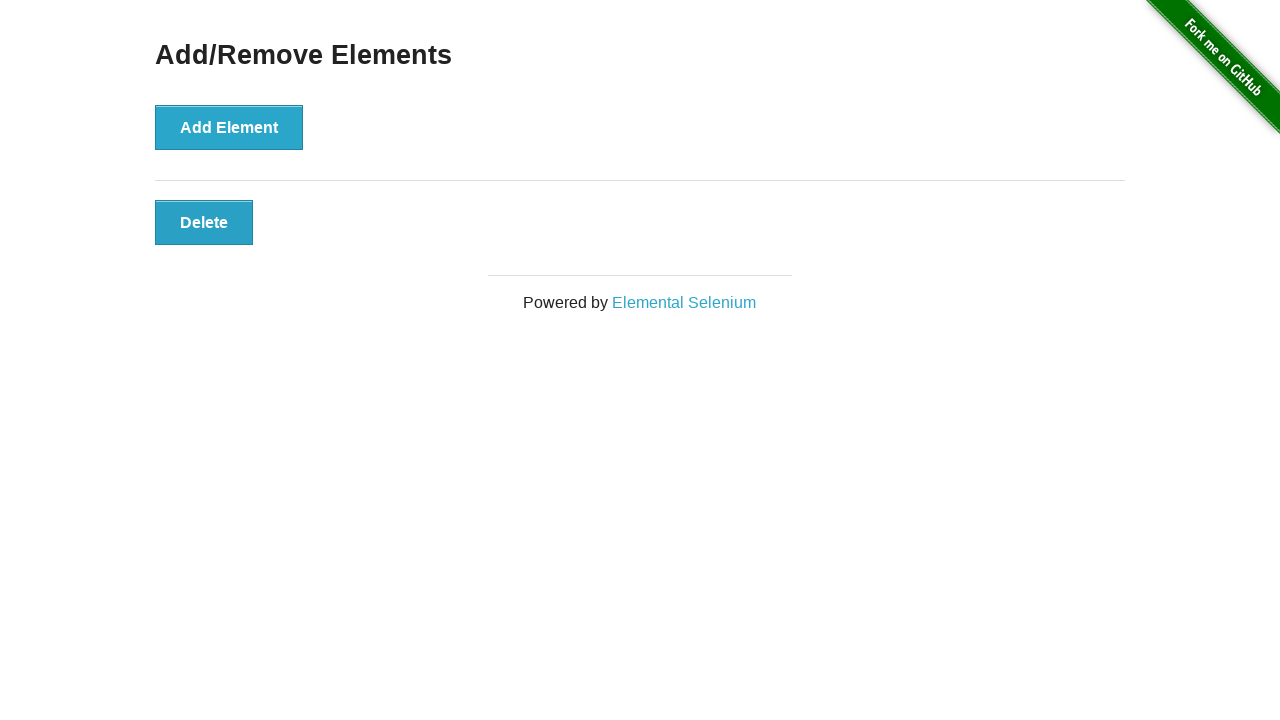

Clicked delete button (delete 10 of 10) at (204, 222) on .added-manually >> nth=0
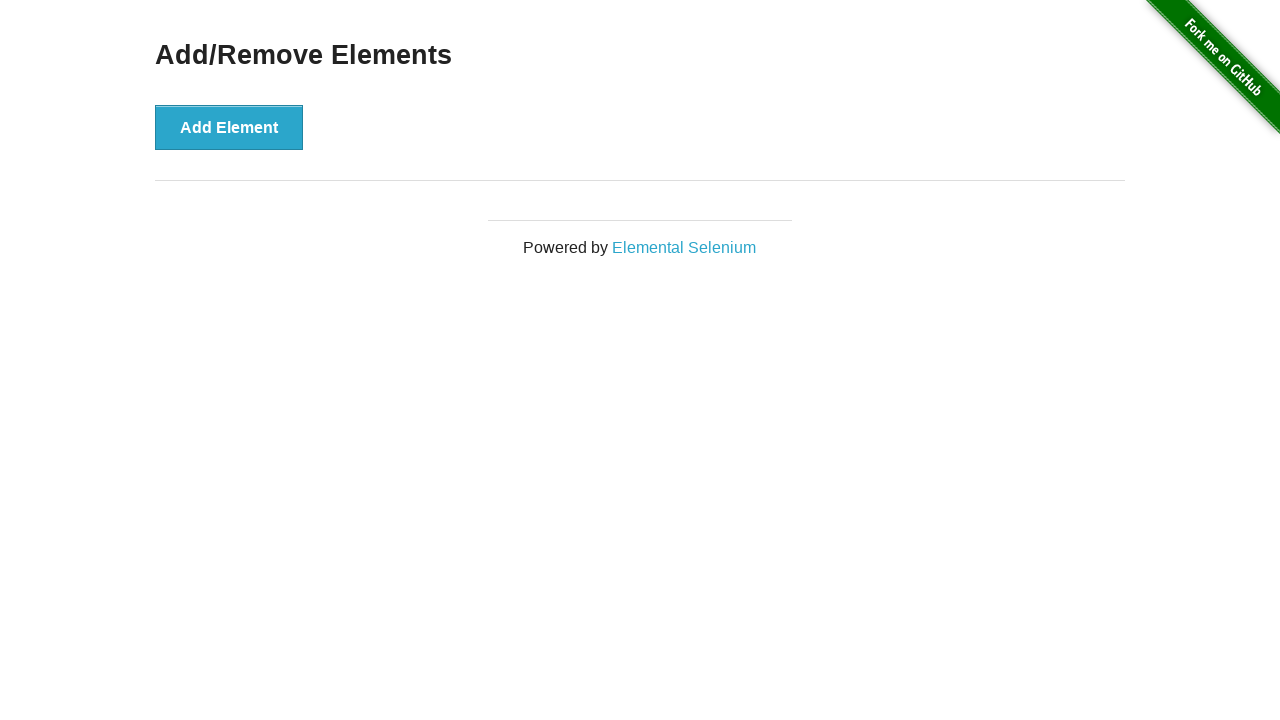

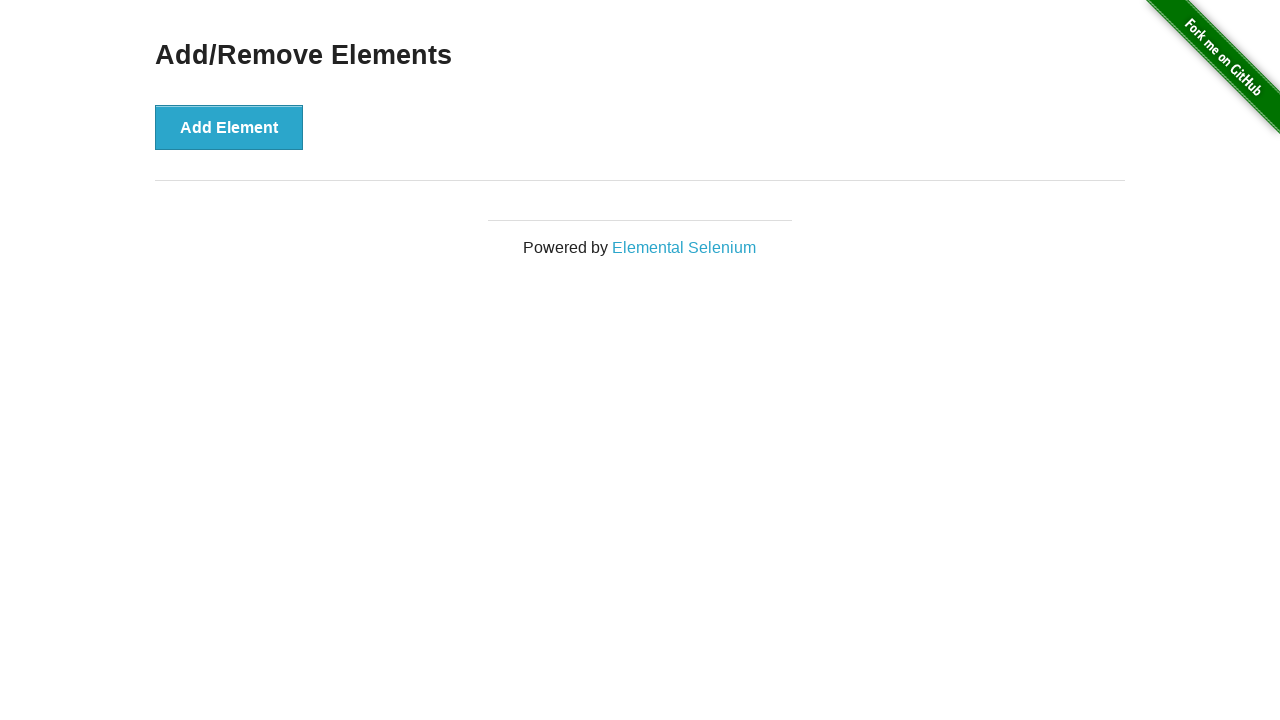